Searches for courses on Alison.com by navigating to the search results page with a keyword query and waits for course cards to load, then navigates to the second page of results.

Starting URL: https://alison.com/courses?query=machine+learning&page=1

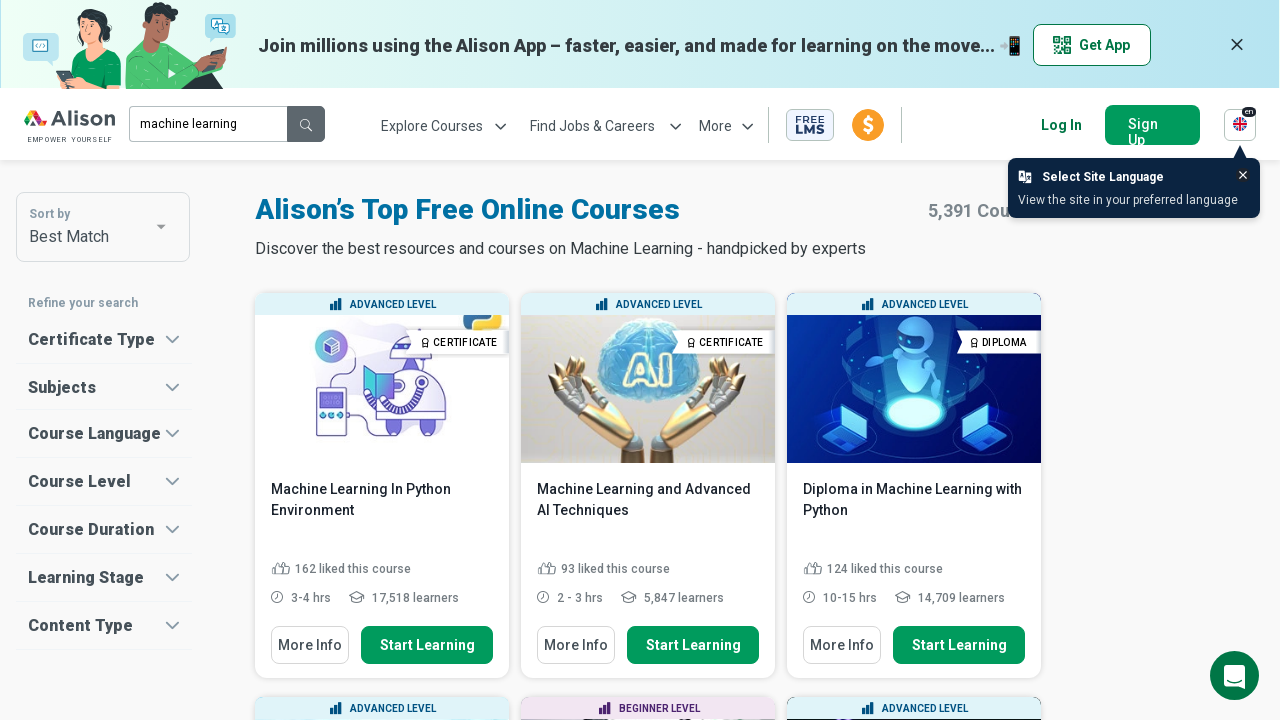

Waited for course cards to load on page 1
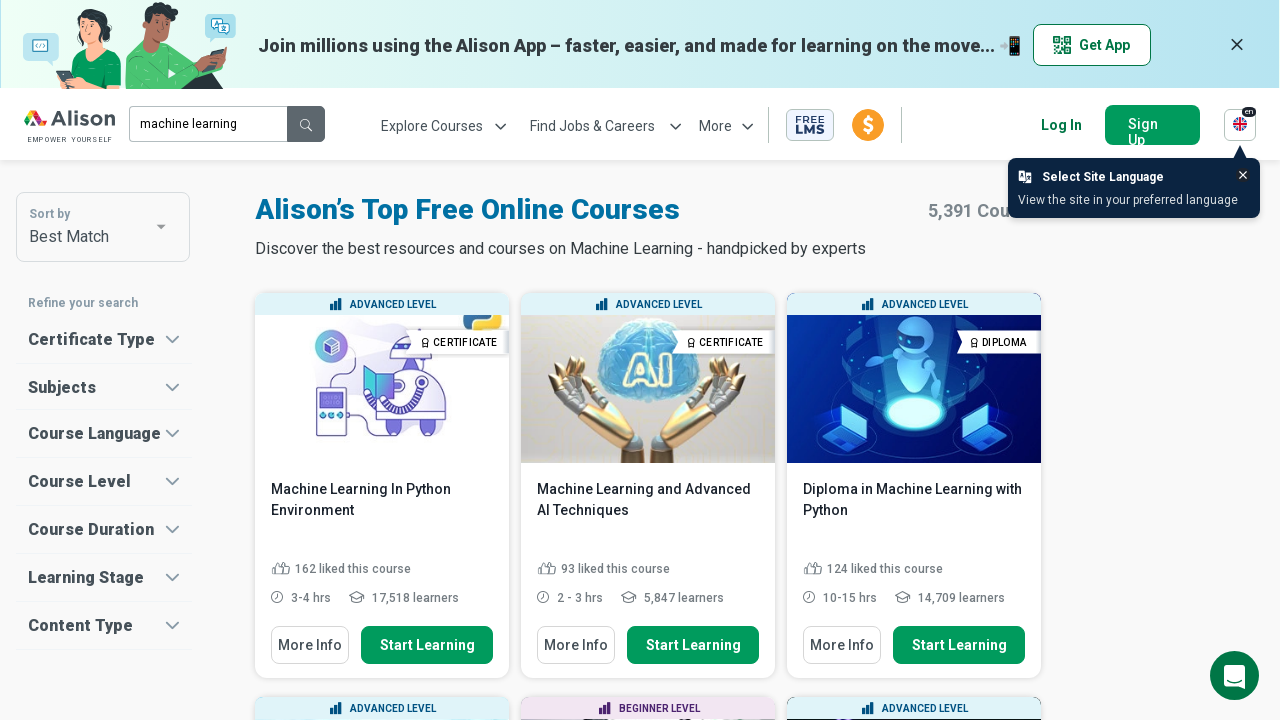

Located course card elements
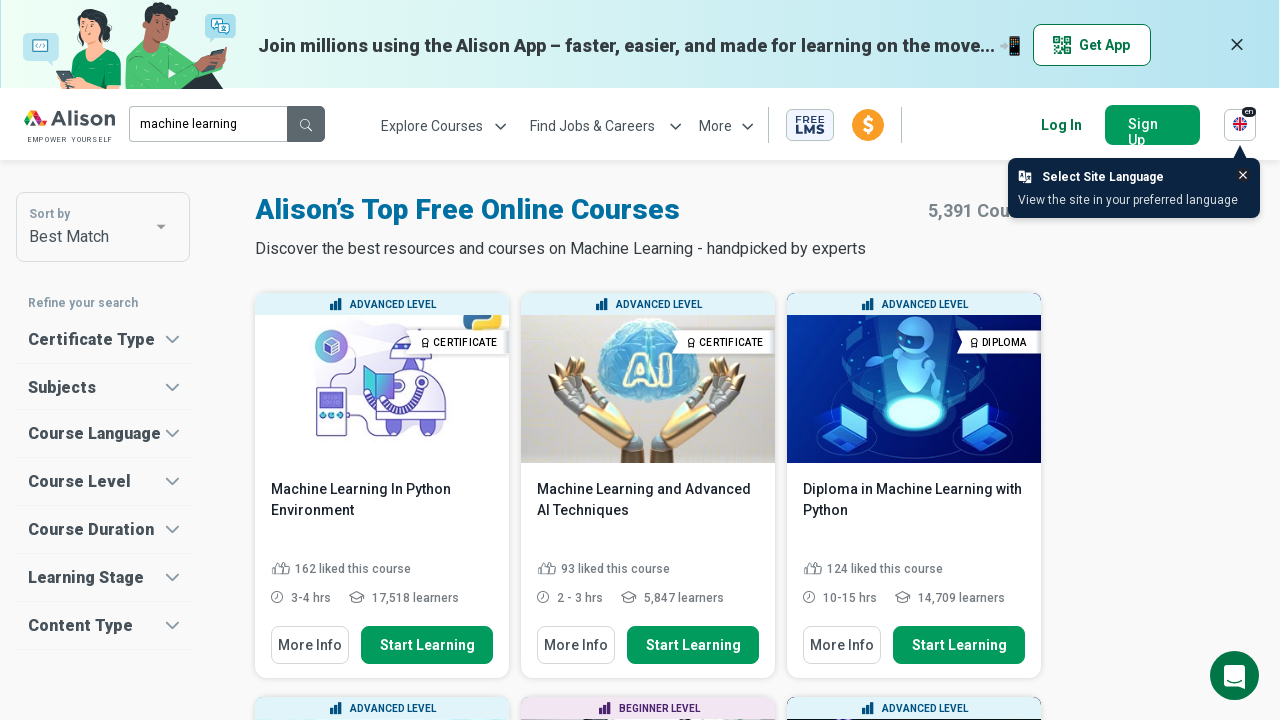

First course card became visible
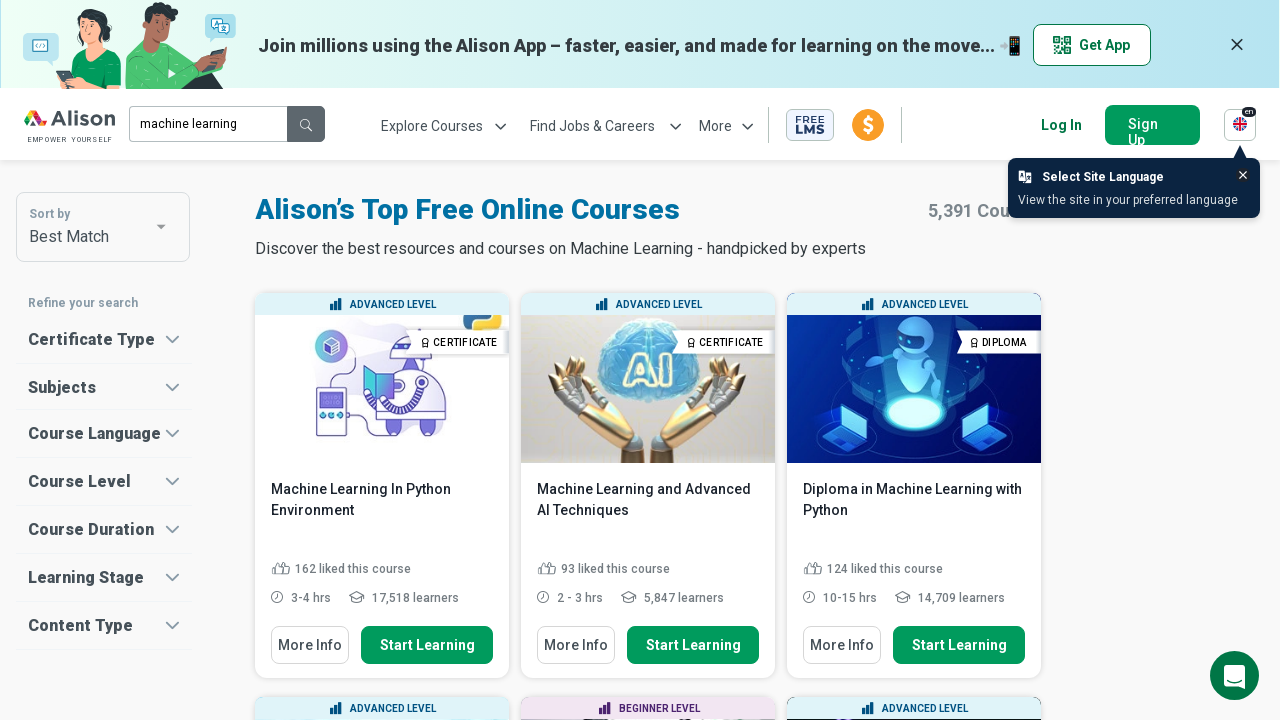

Navigated to page 2 of machine learning course search results
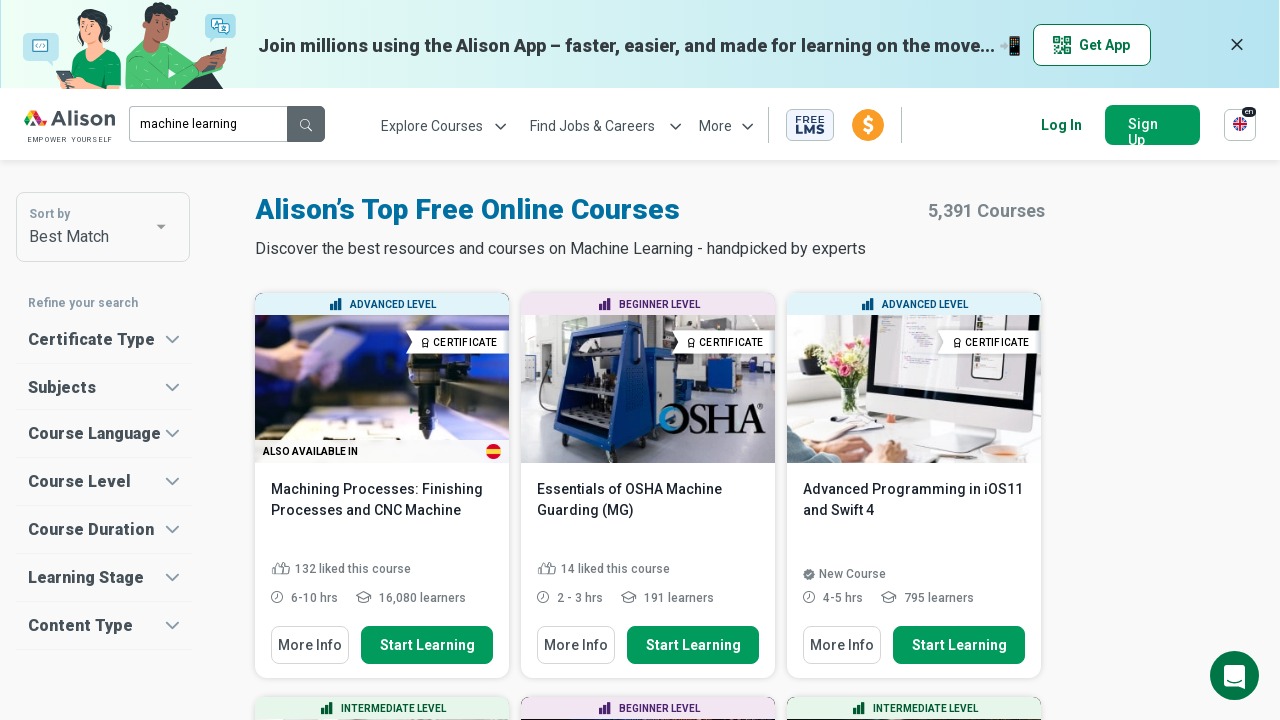

Waited for course cards to load on page 2
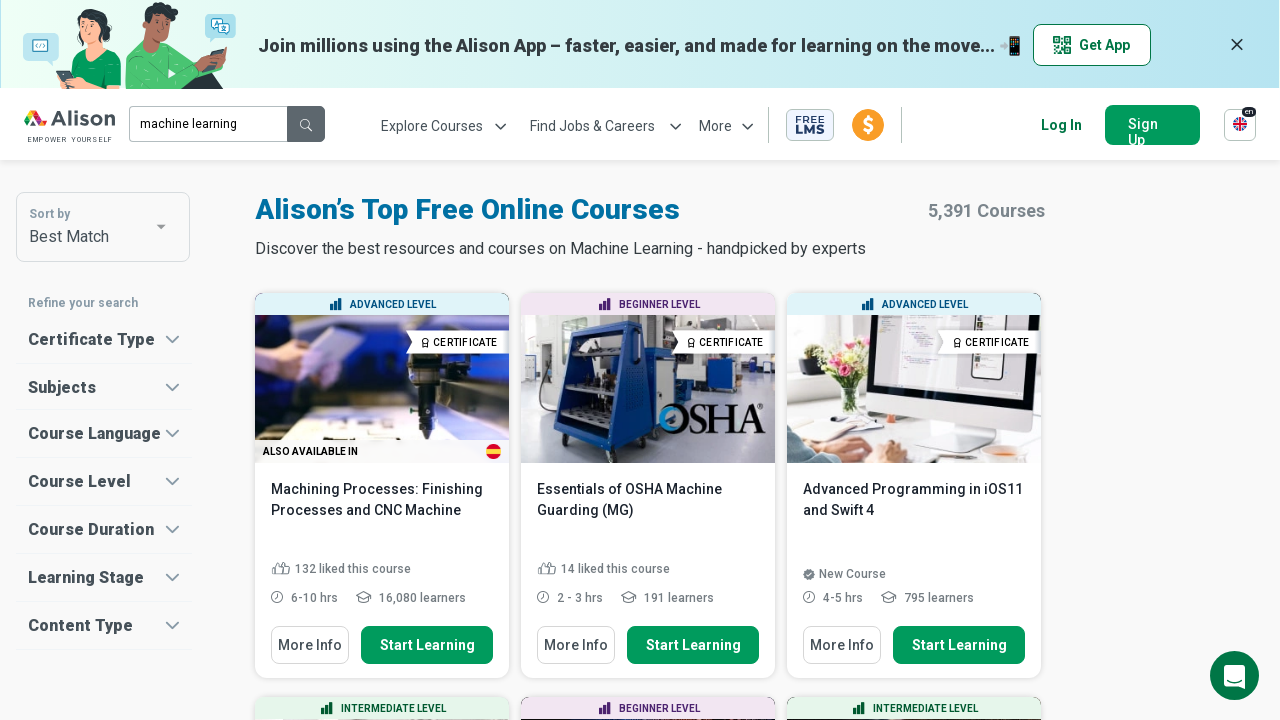

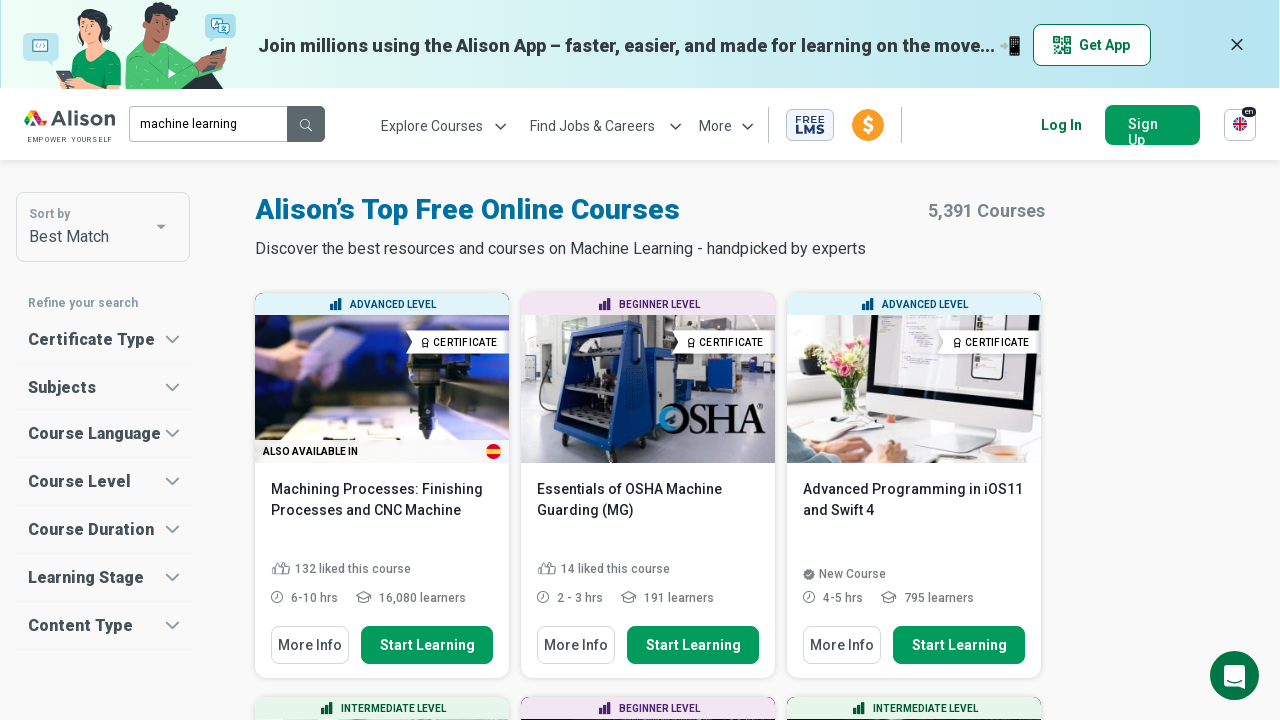